Tests the drag and drop functionality on the Simple tab by dragging the element to a new position.

Starting URL: https://demoqa.com/dragabble

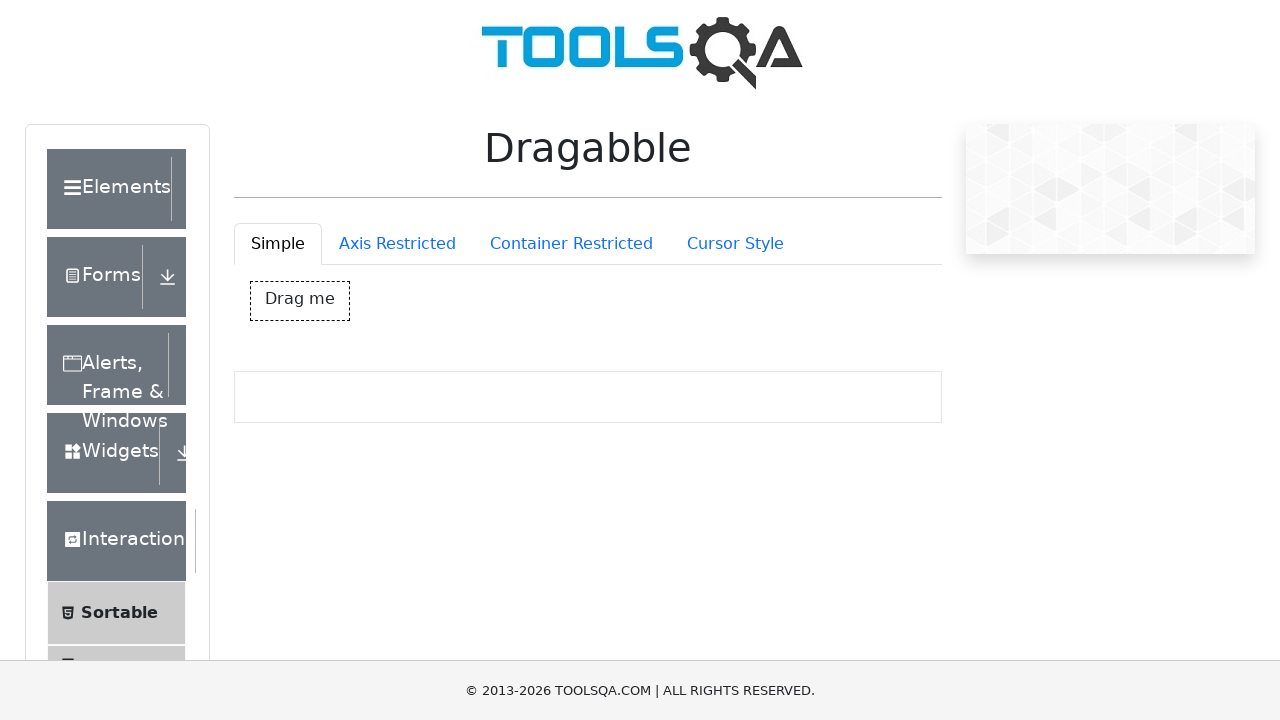

Waited for draggable element with id 'dragBox' to load
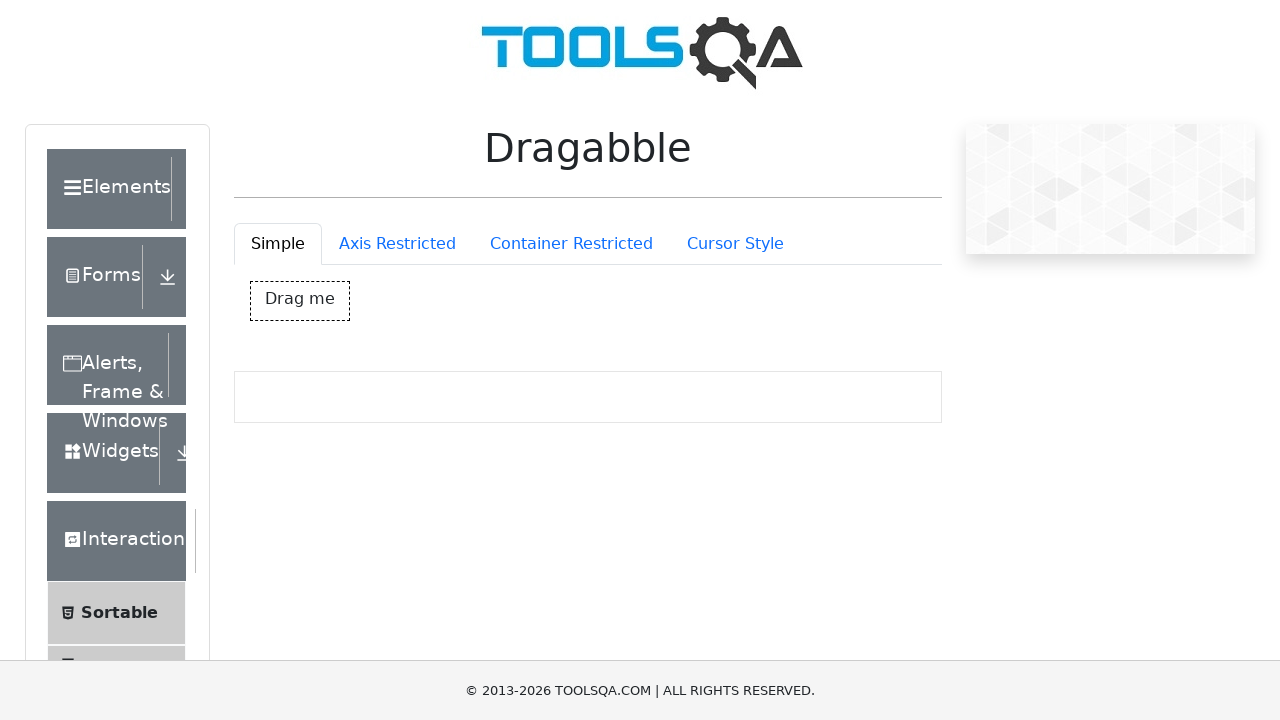

Located the draggable element '#dragBox'
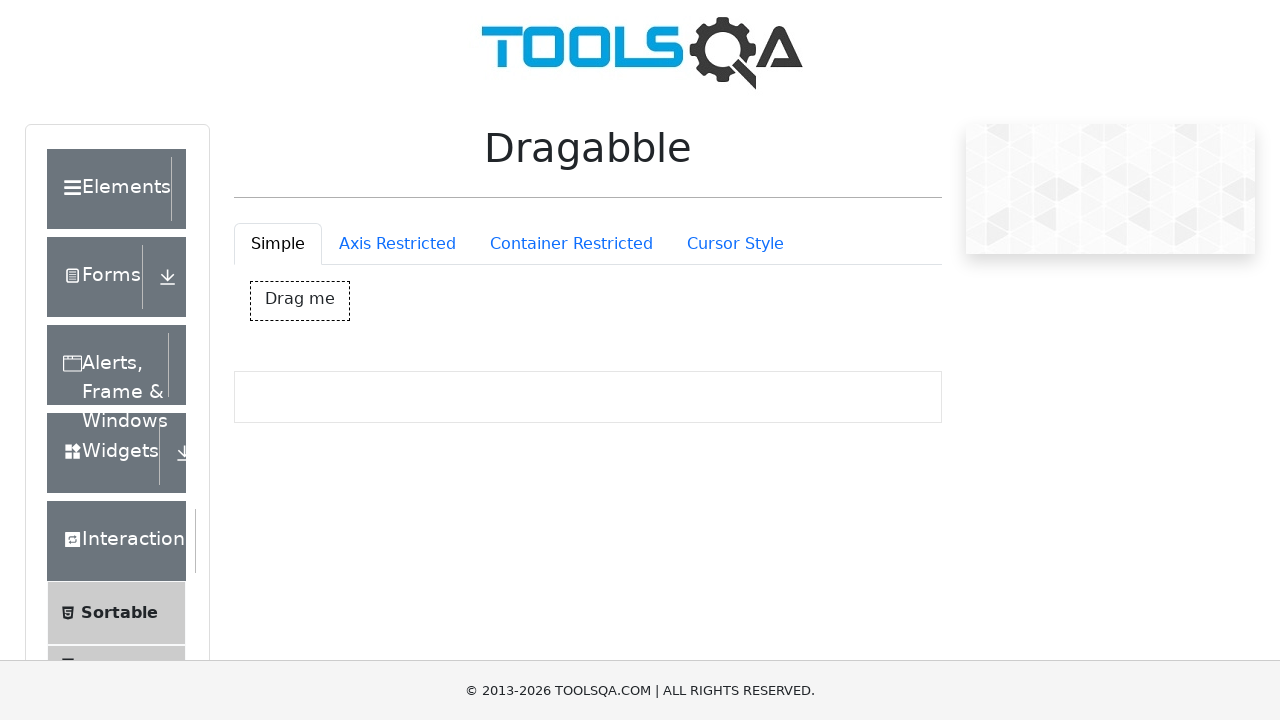

Dragged element to new position with offset x: 150, y: 50 at (401, 332)
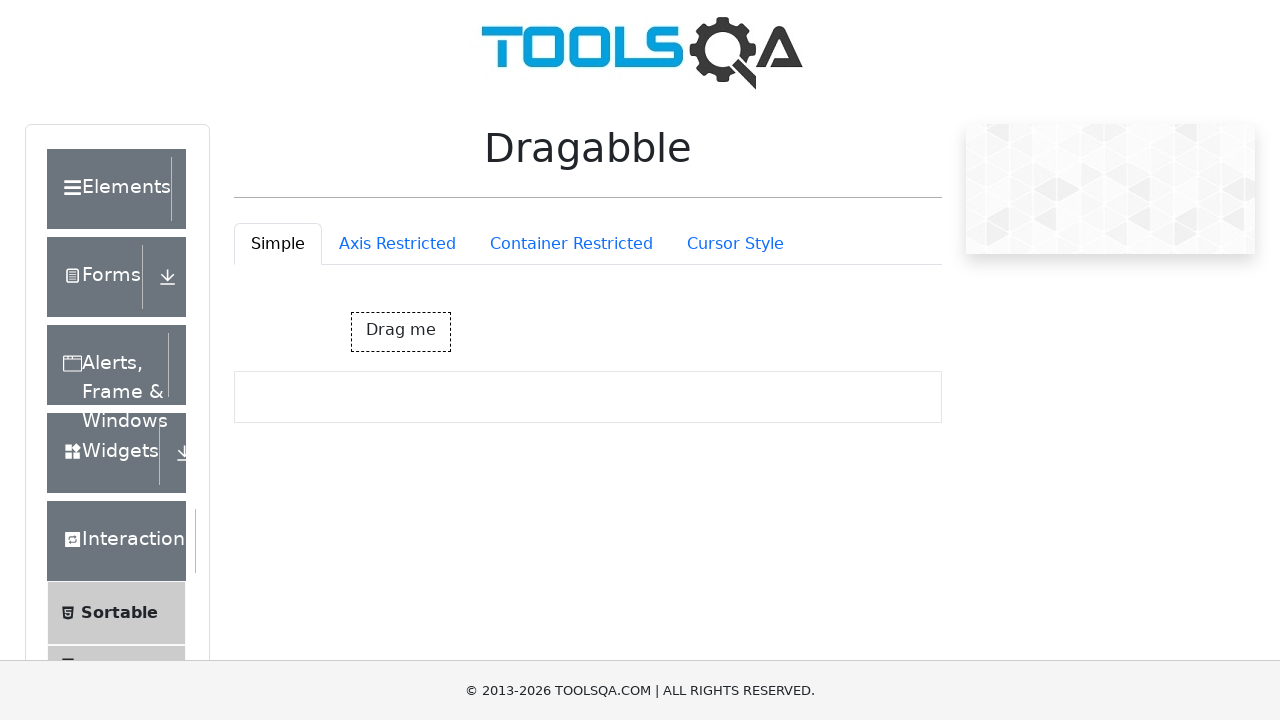

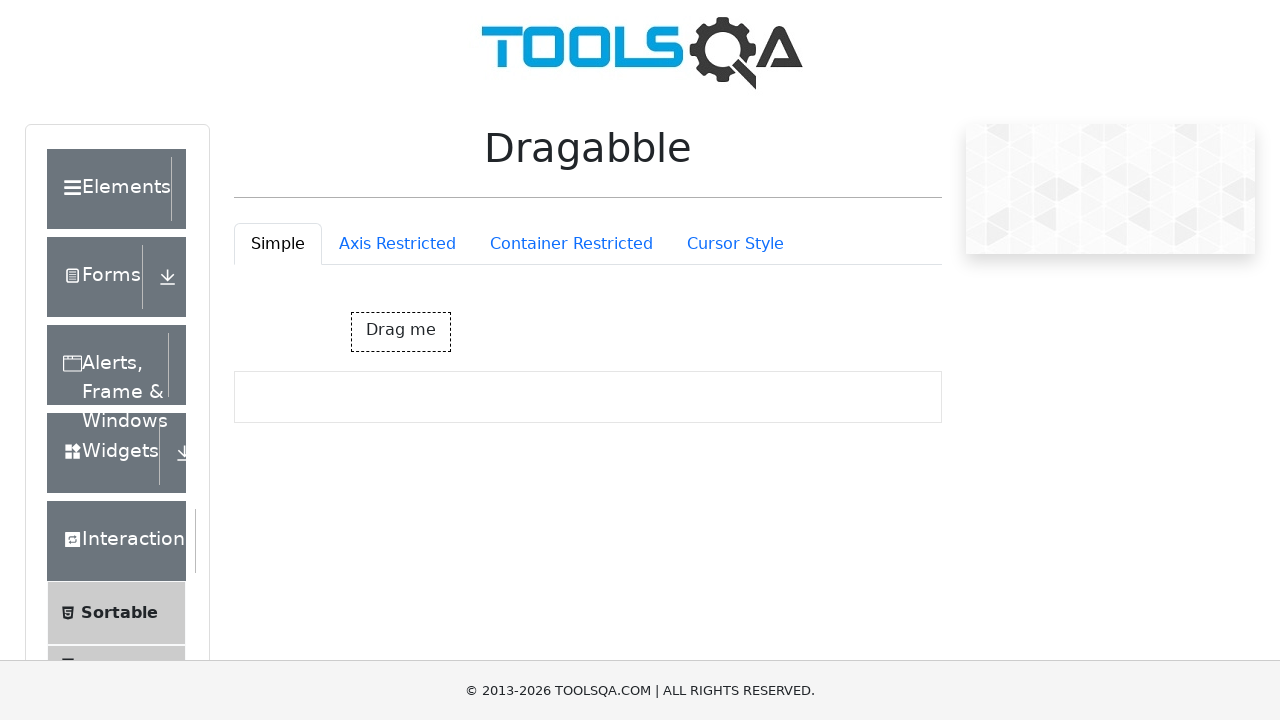